Tests form field interaction by entering text in a first name field, clearing it, and verifying various element properties

Starting URL: https://trytestingthis.netlify.app/

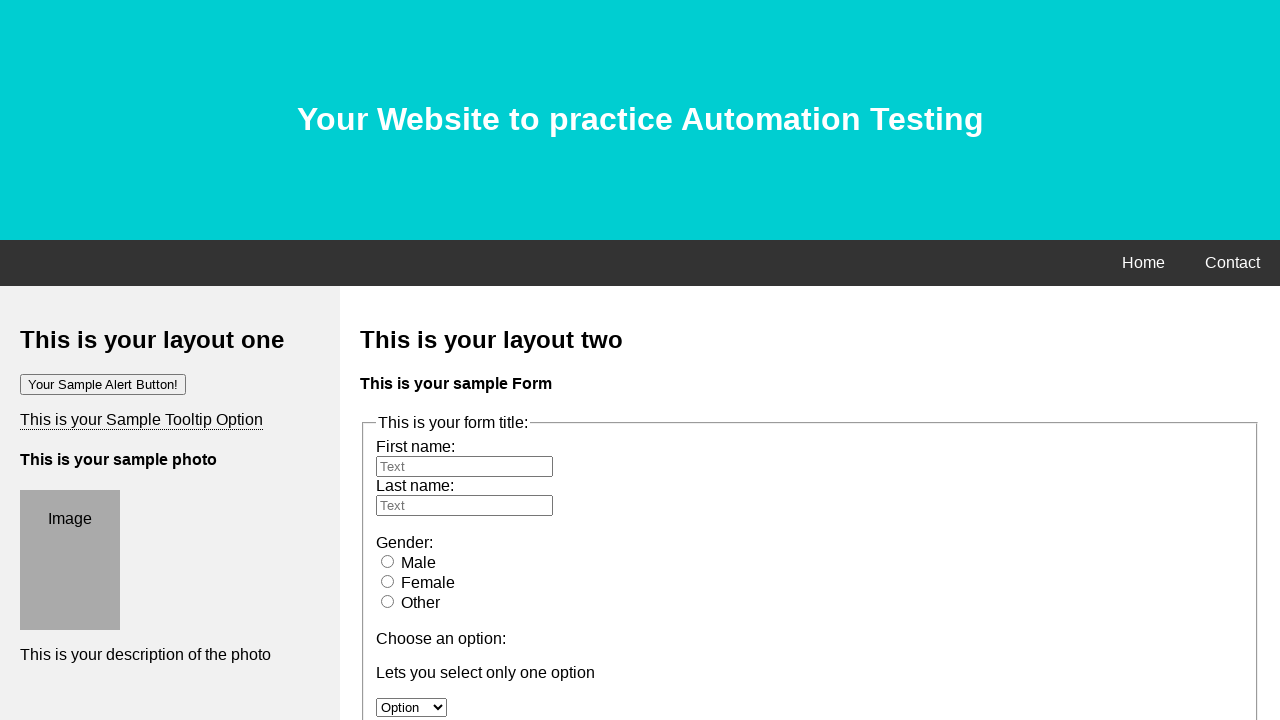

Entered 'standard_user' in first name field on input[name='fname']
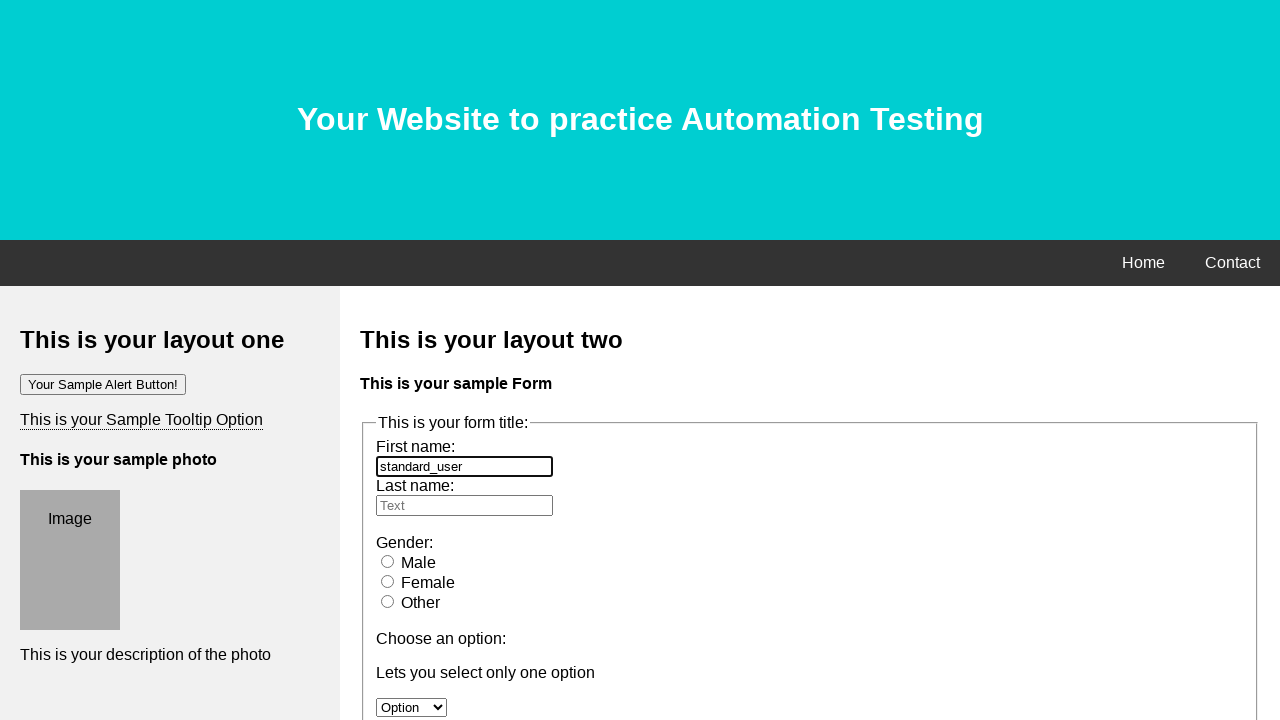

Cleared the first name field on input[name='fname']
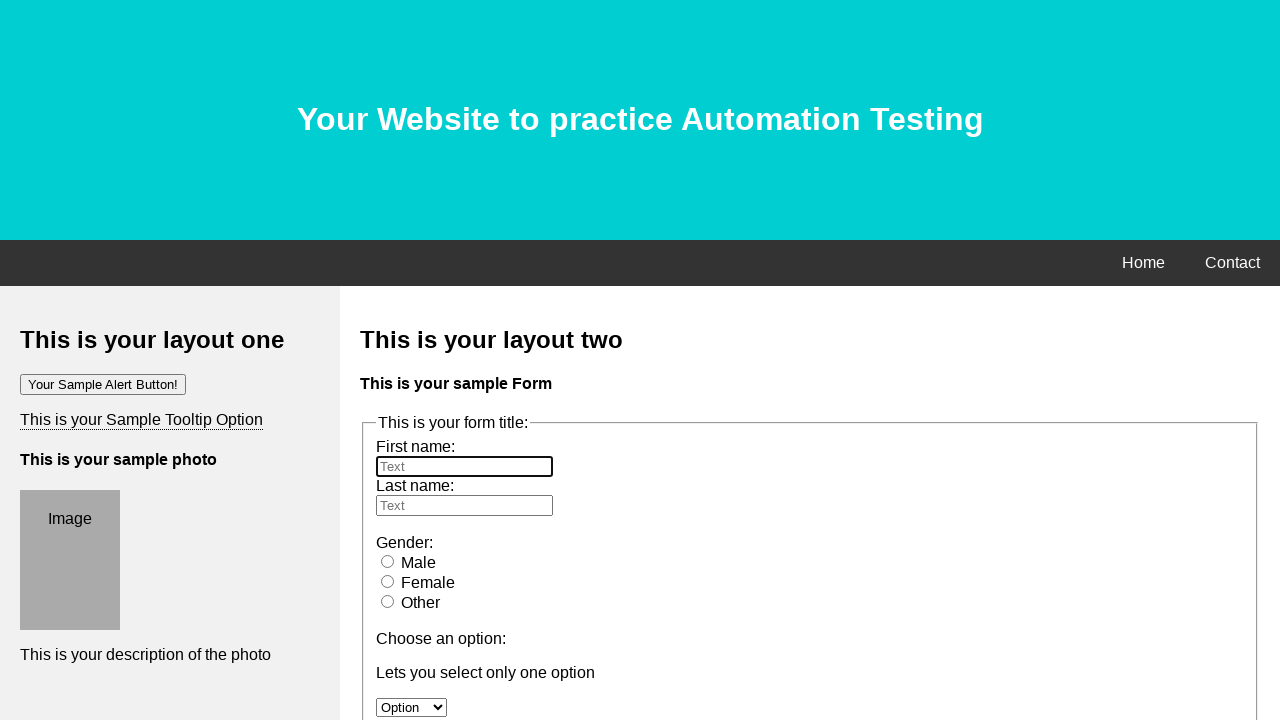

Located first name input element
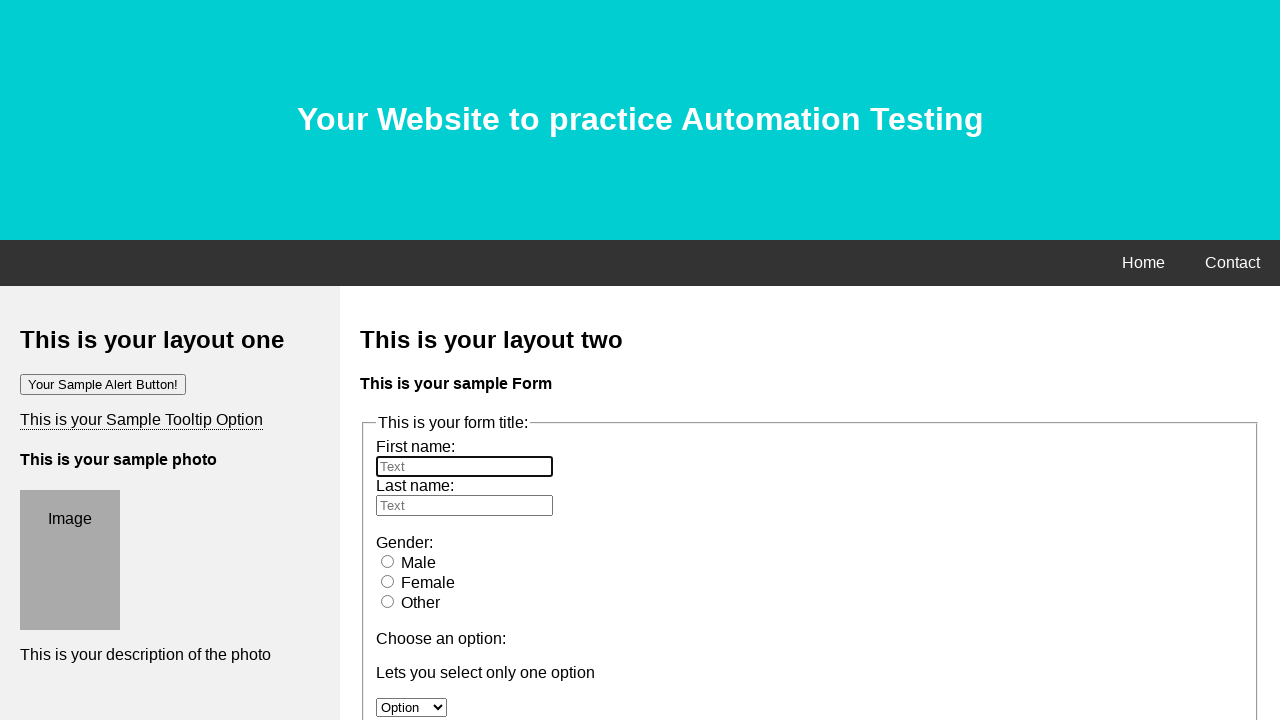

Retrieved 'type' attribute from first name field
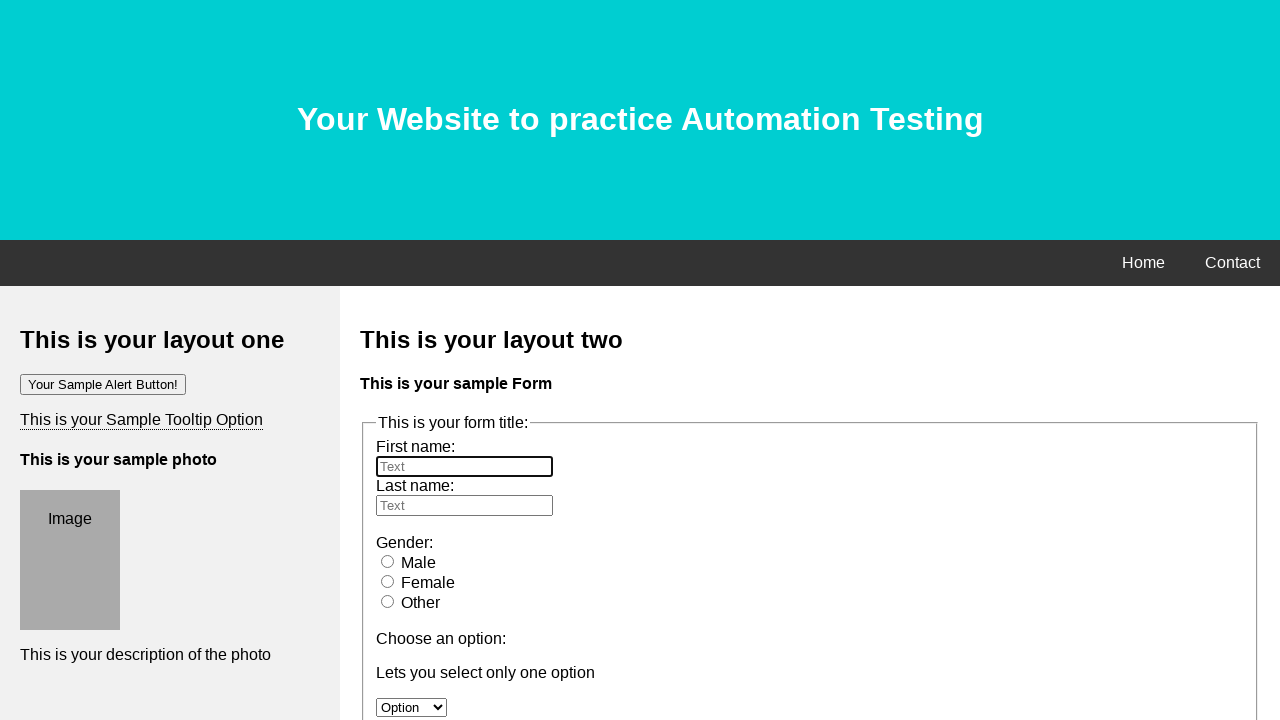

Retrieved bounding box size of first name field
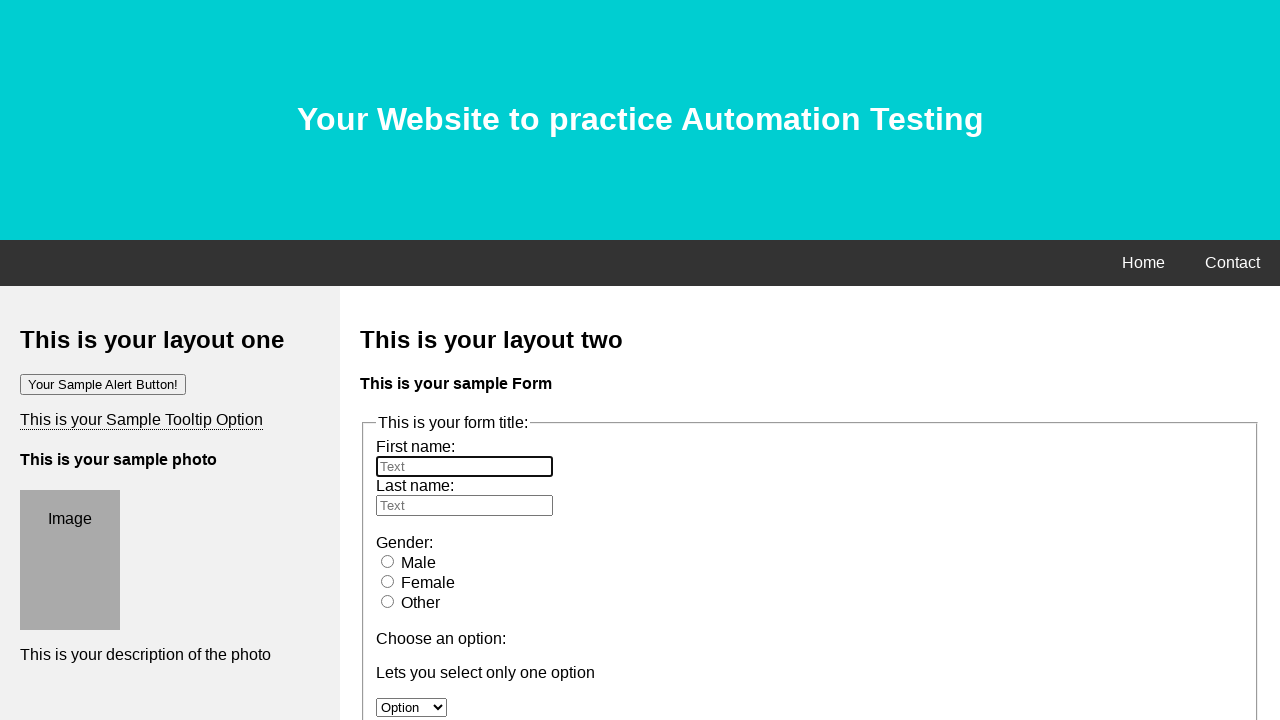

Retrieved bounding box location of first name field
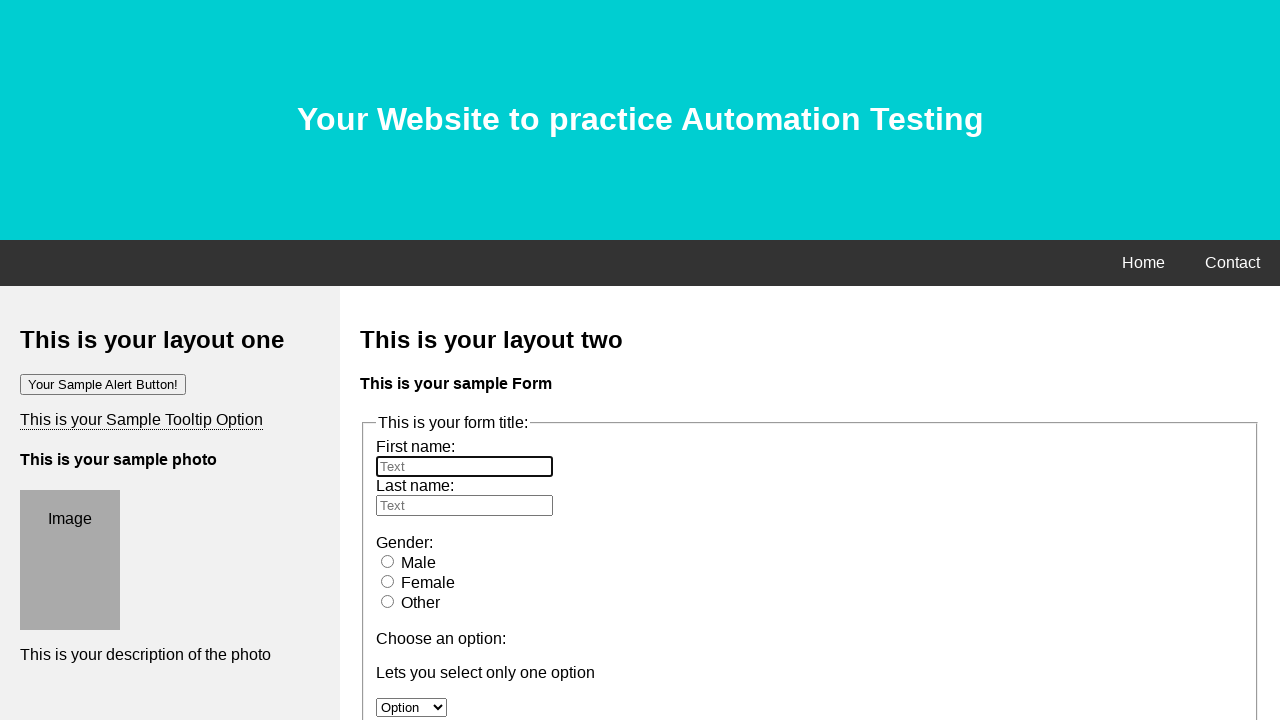

Retrieved text content from h2 element
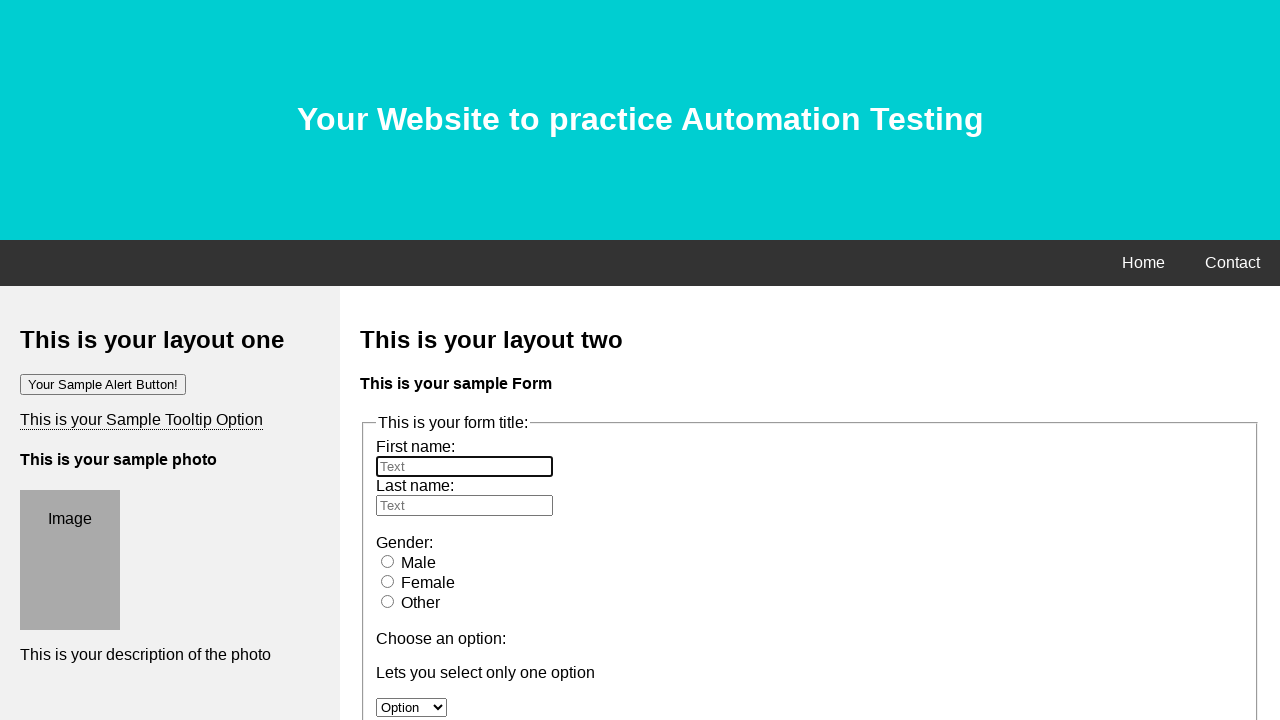

Retrieved tag name of first name element
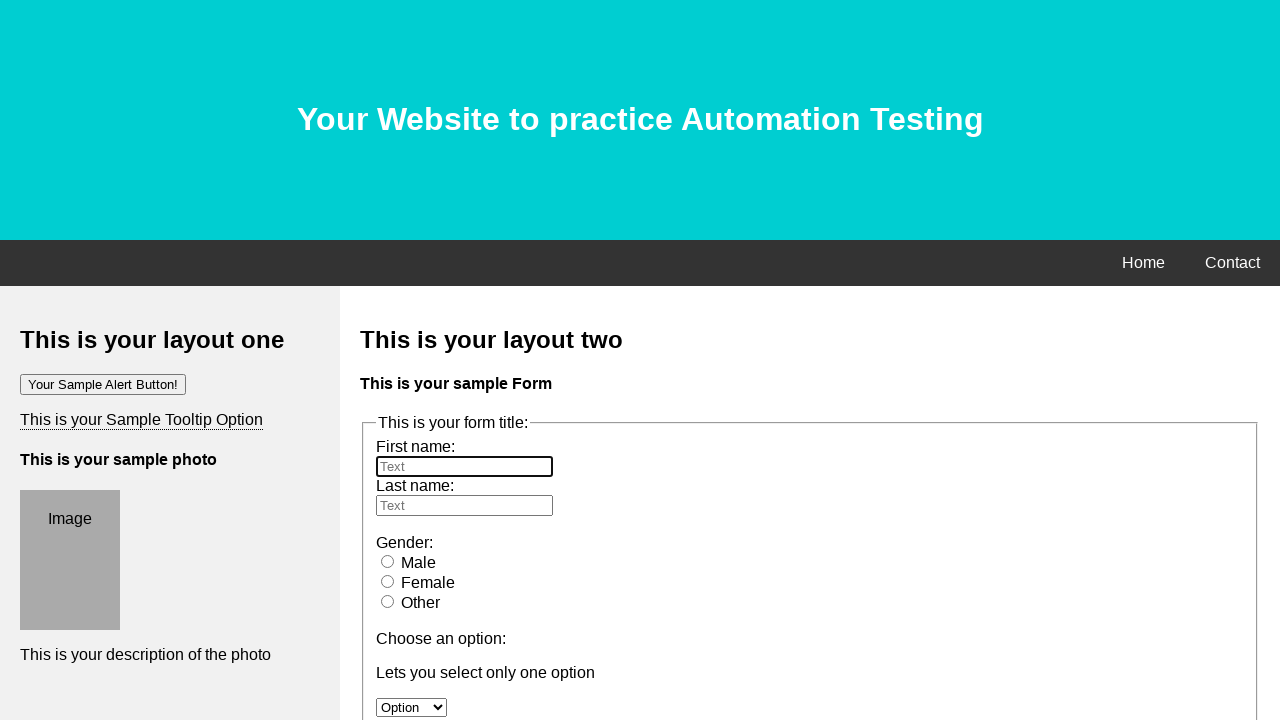

Verified first name field is visible
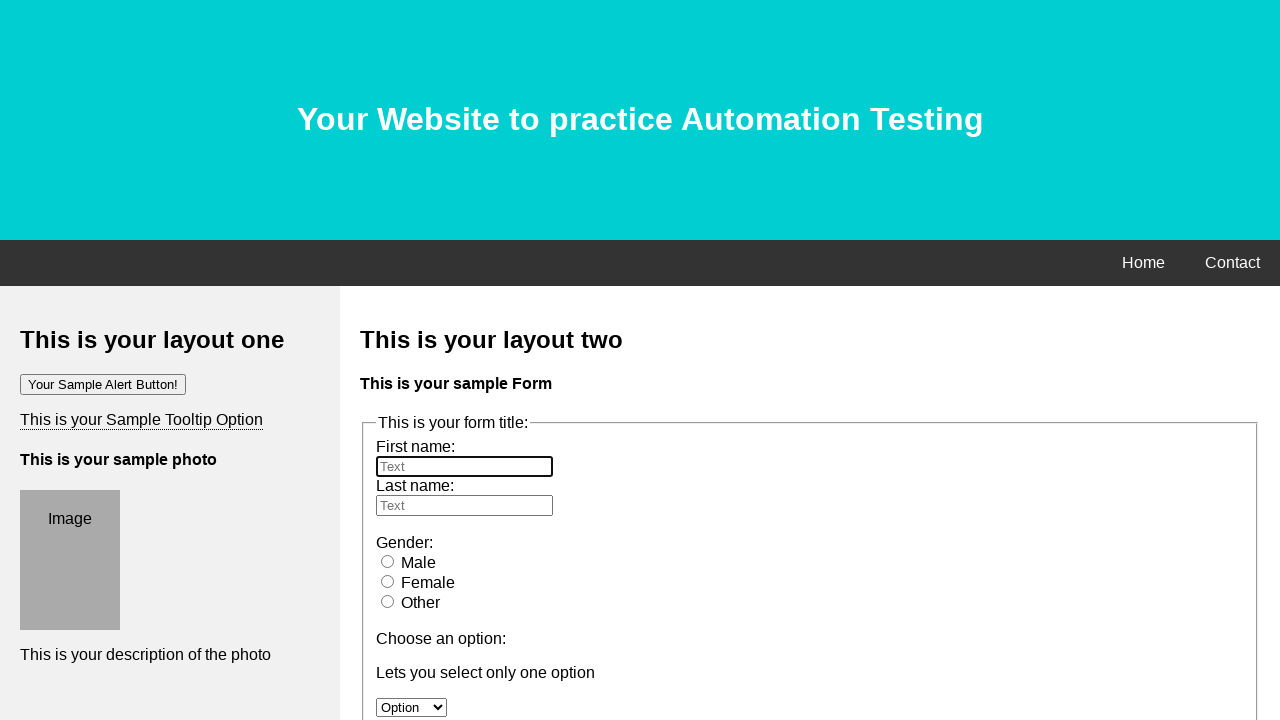

Verified first name field is enabled
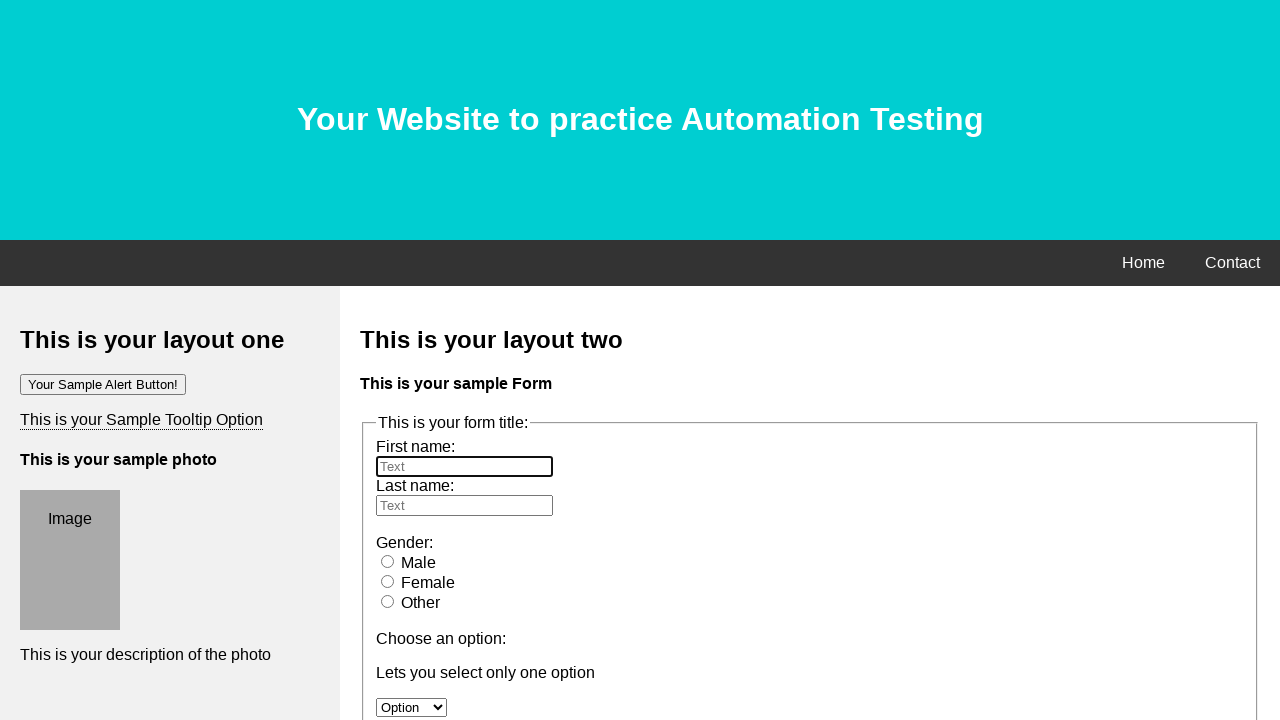

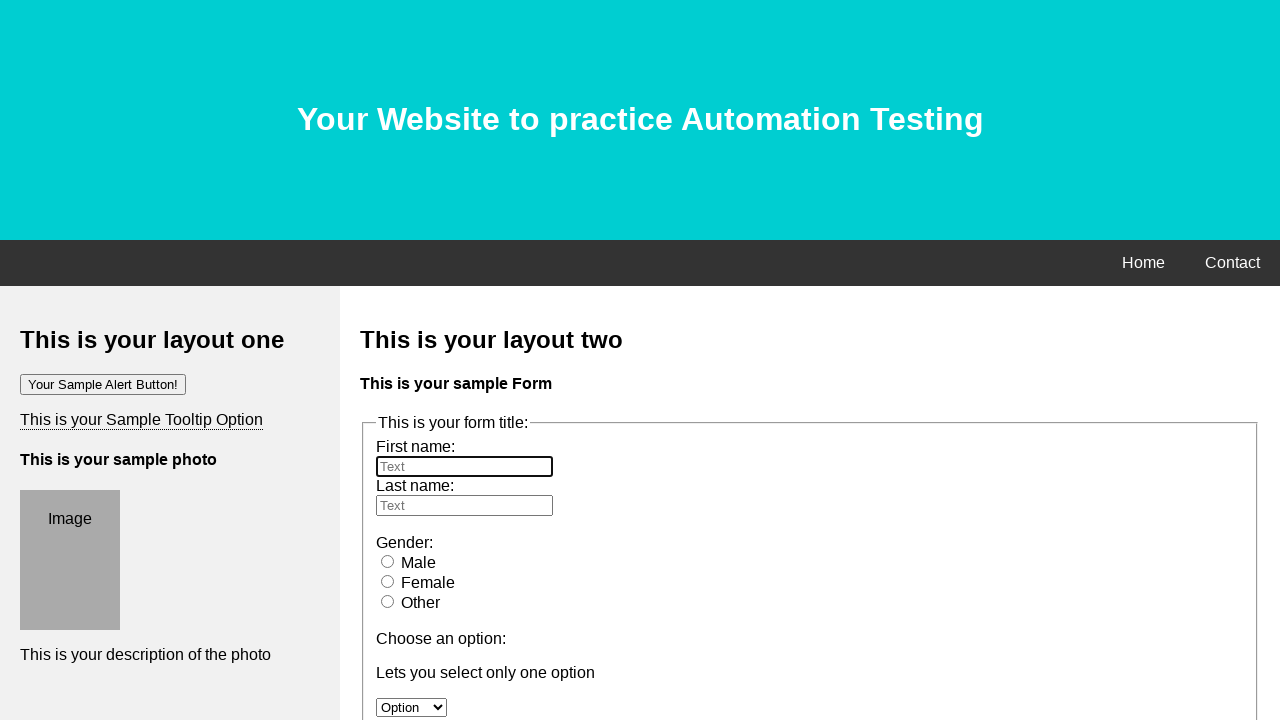